Navigates to thaomar.com website and loads the page. This is a minimal script that only performs navigation with a breakpoint for debugging.

Starting URL: https://thaomar.com/

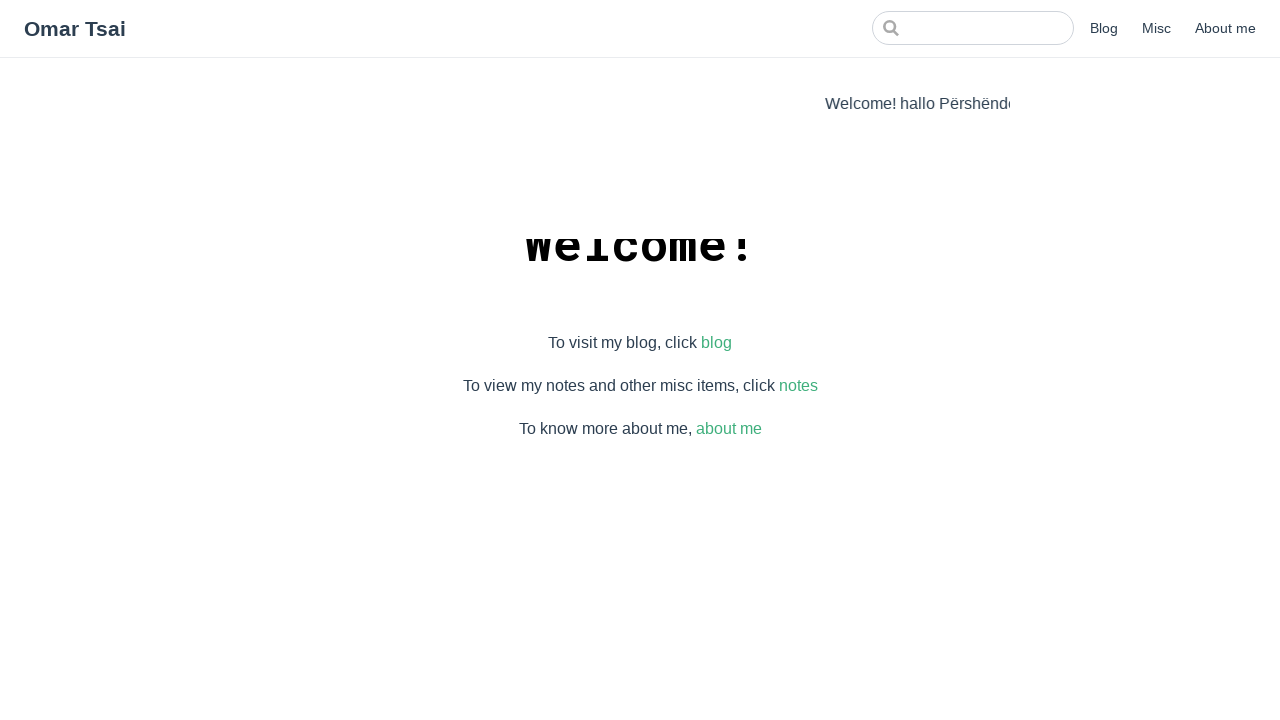

Waited for page to reach domcontentloaded state
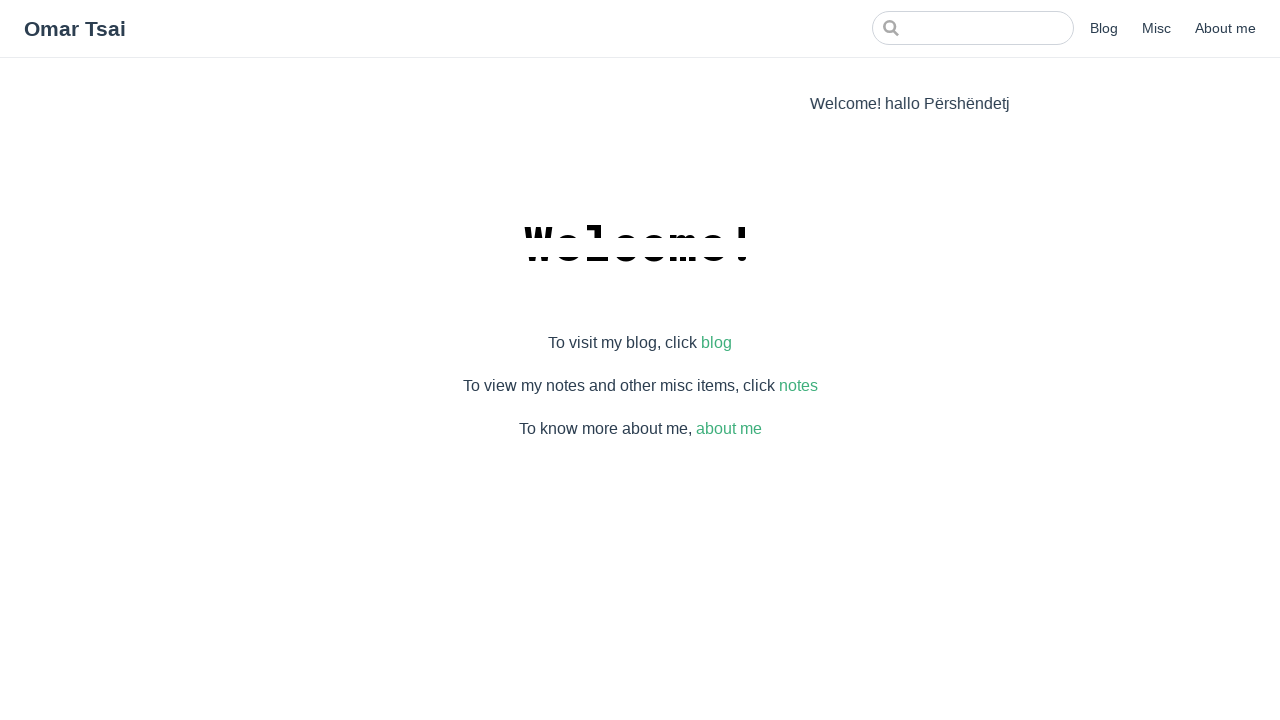

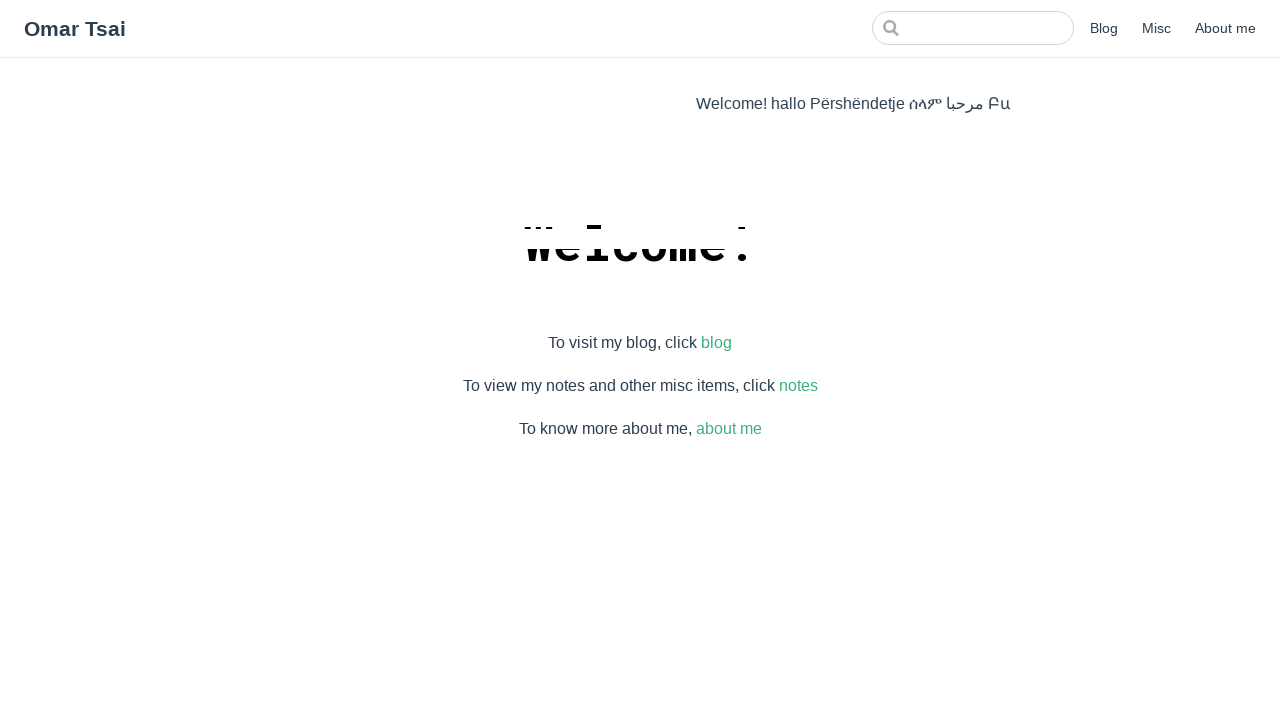